Solves a math captcha by extracting a value from an element attribute, calculating a mathematical expression, and submitting the form with the result along with checkbox and radio button selections

Starting URL: http://suninjuly.github.io/get_attribute.html

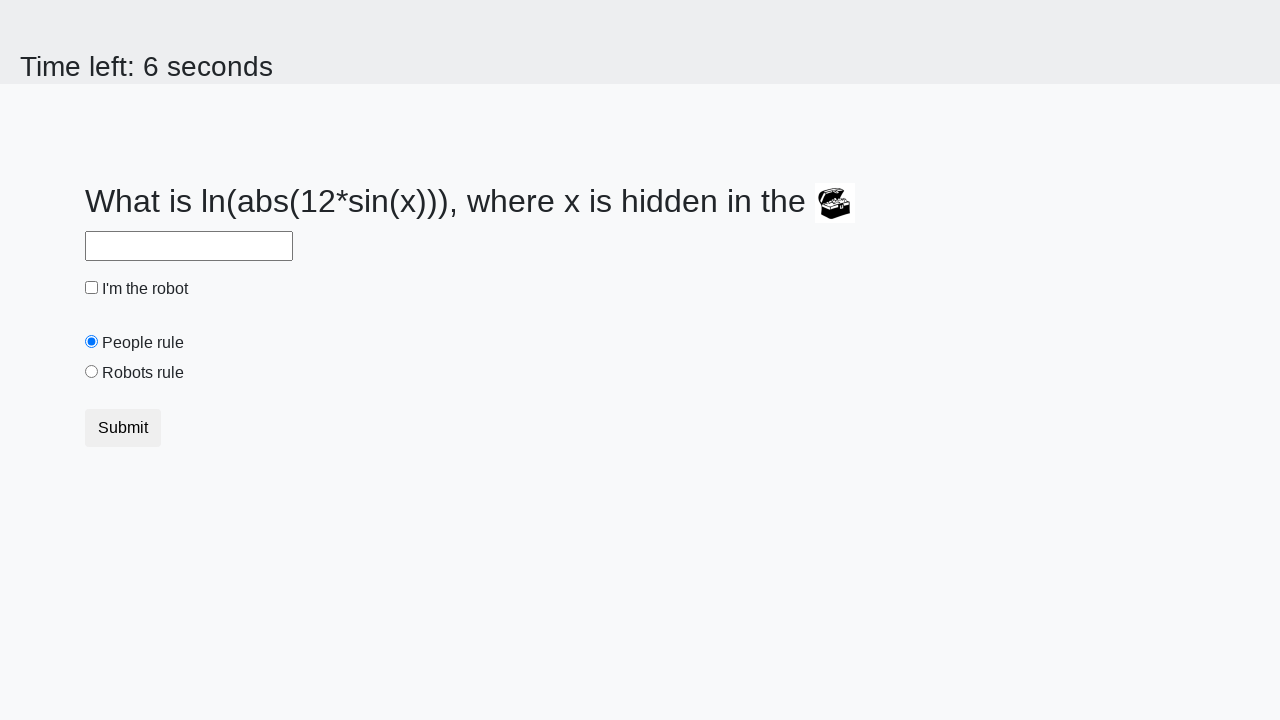

Extracted valuex attribute from treasure element
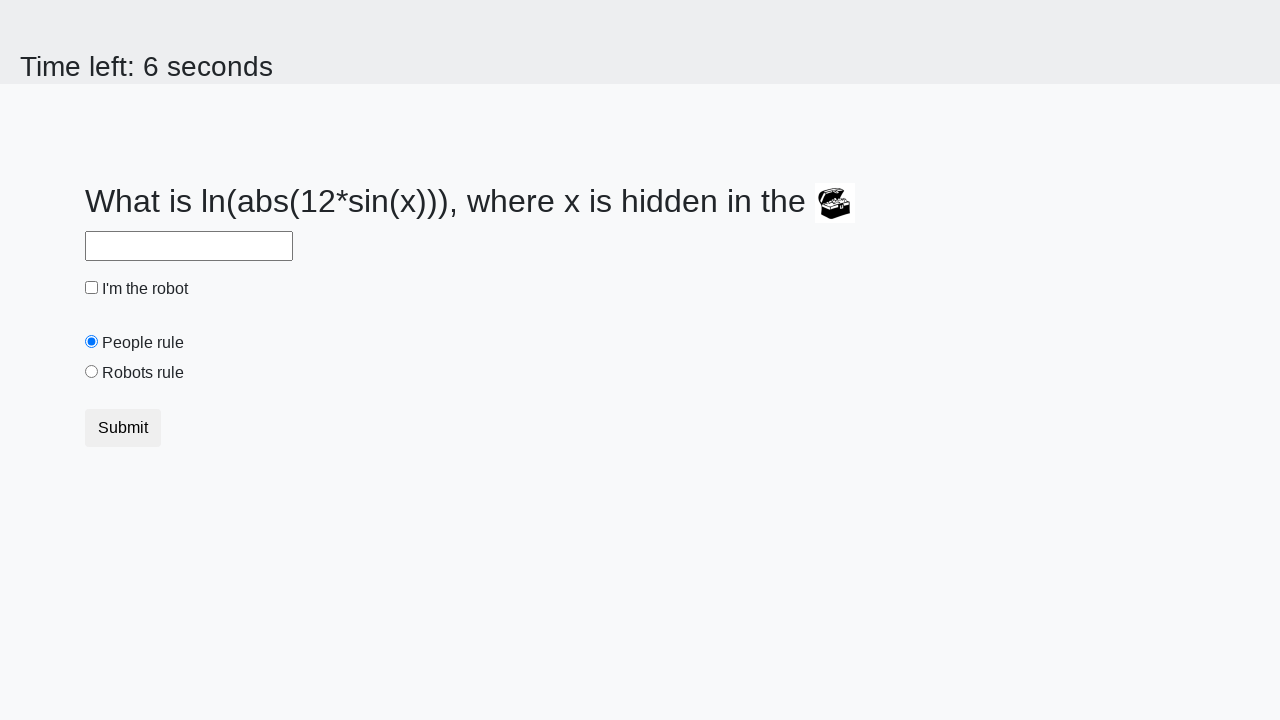

Calculated mathematical expression result
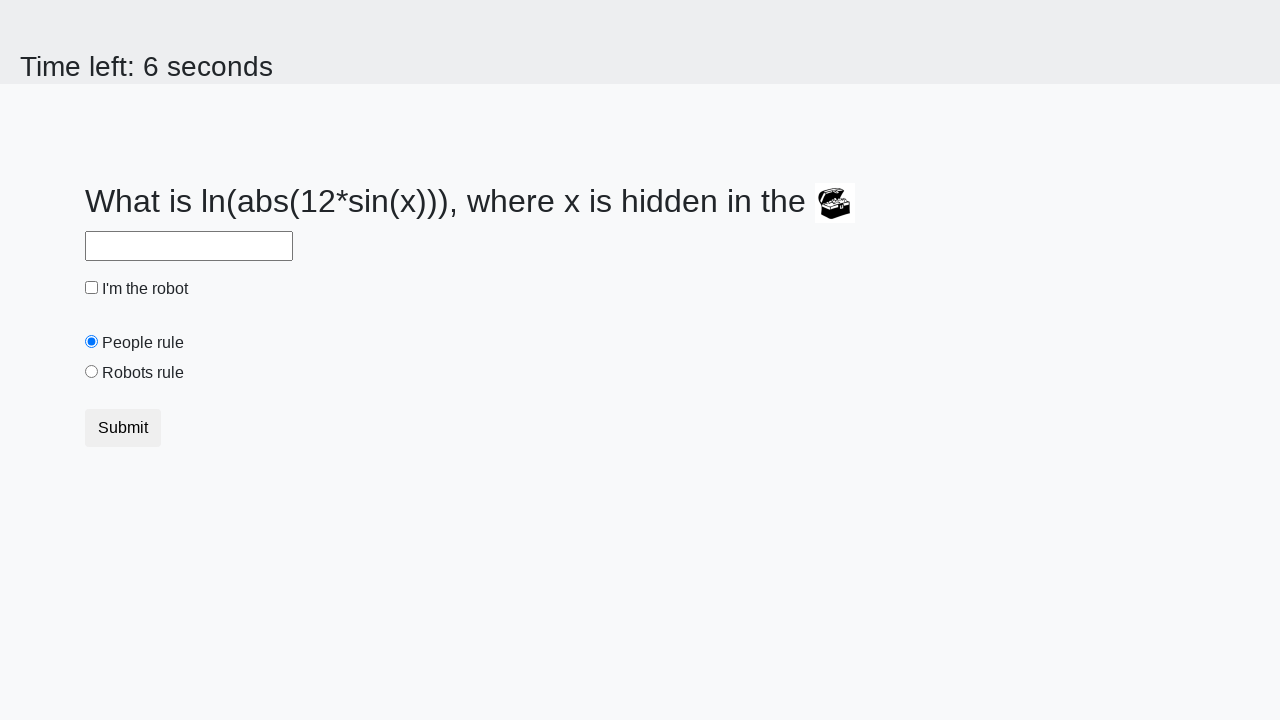

Filled answer field with calculated result on #answer
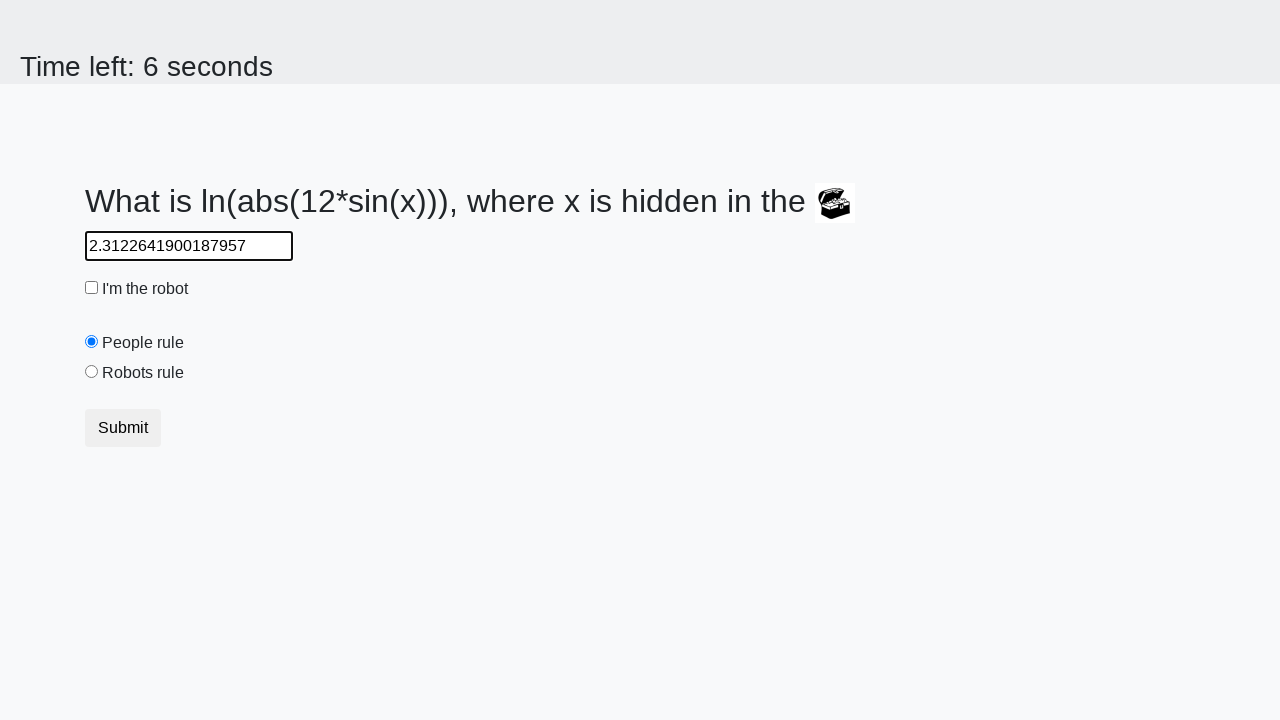

Checked the robot checkbox at (92, 288) on #robotCheckbox
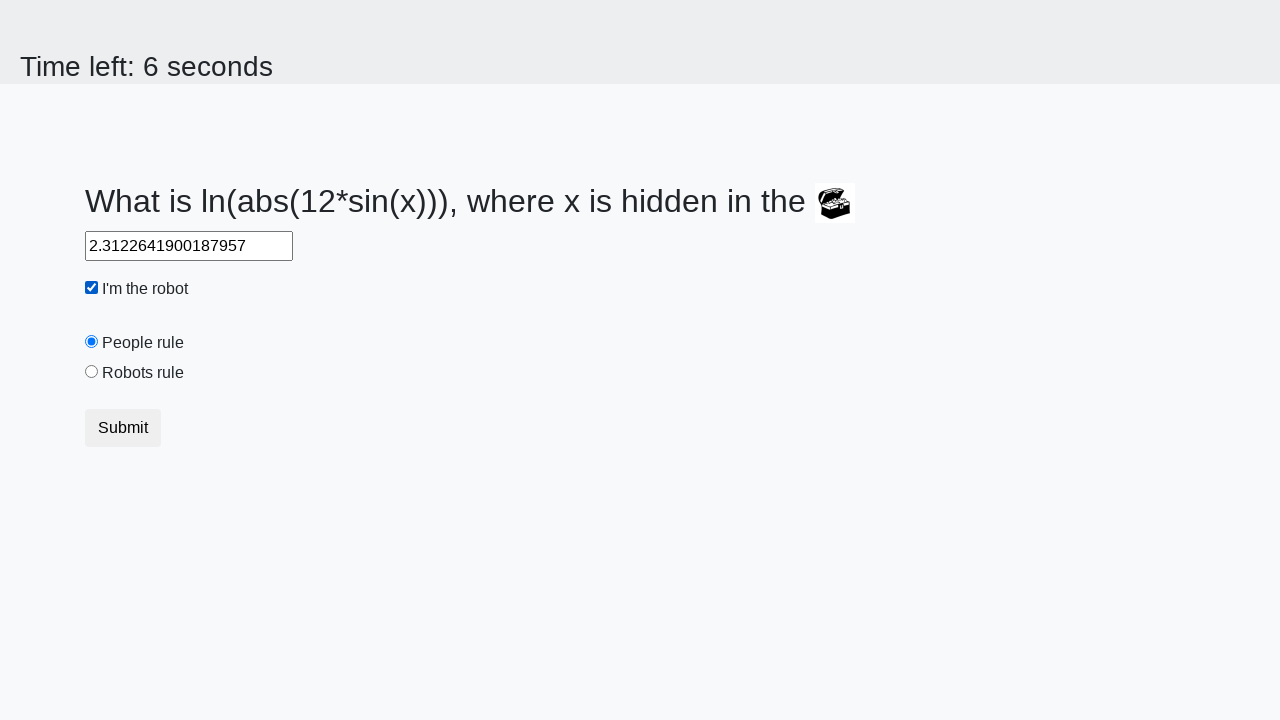

Selected the robots rule radio button at (92, 372) on #robotsRule
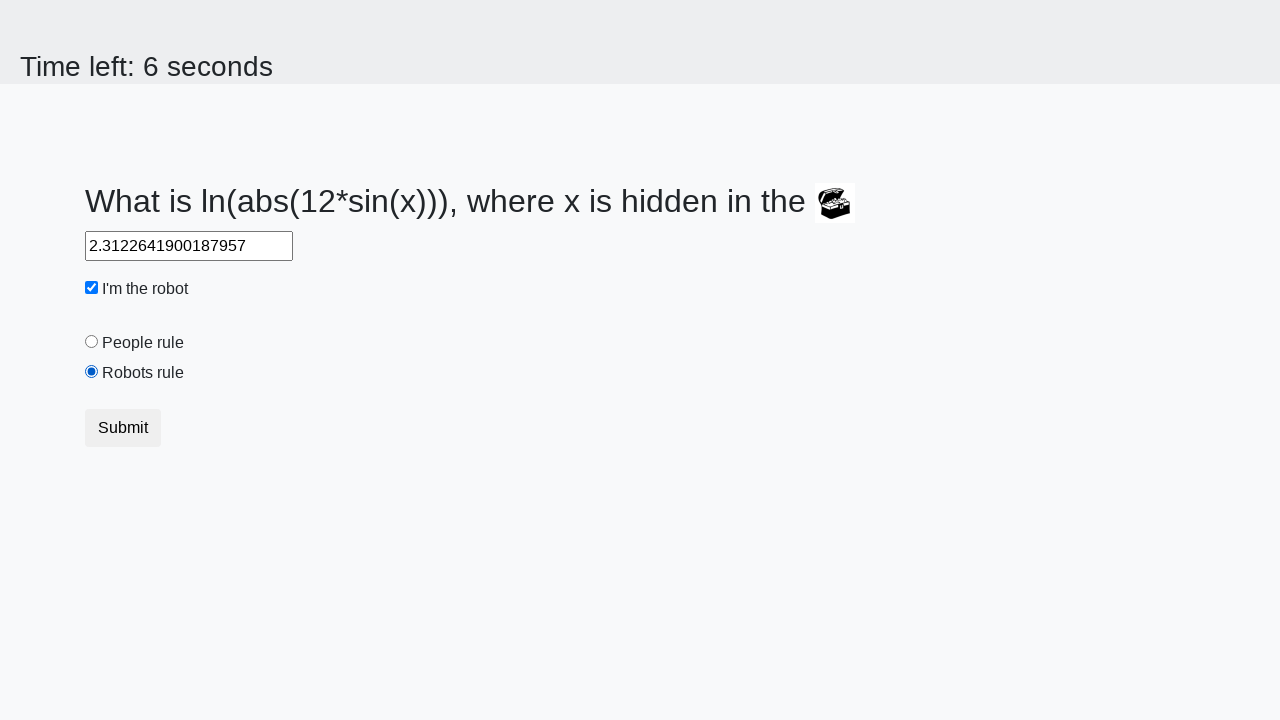

Clicked submit button to submit the form at (123, 428) on button
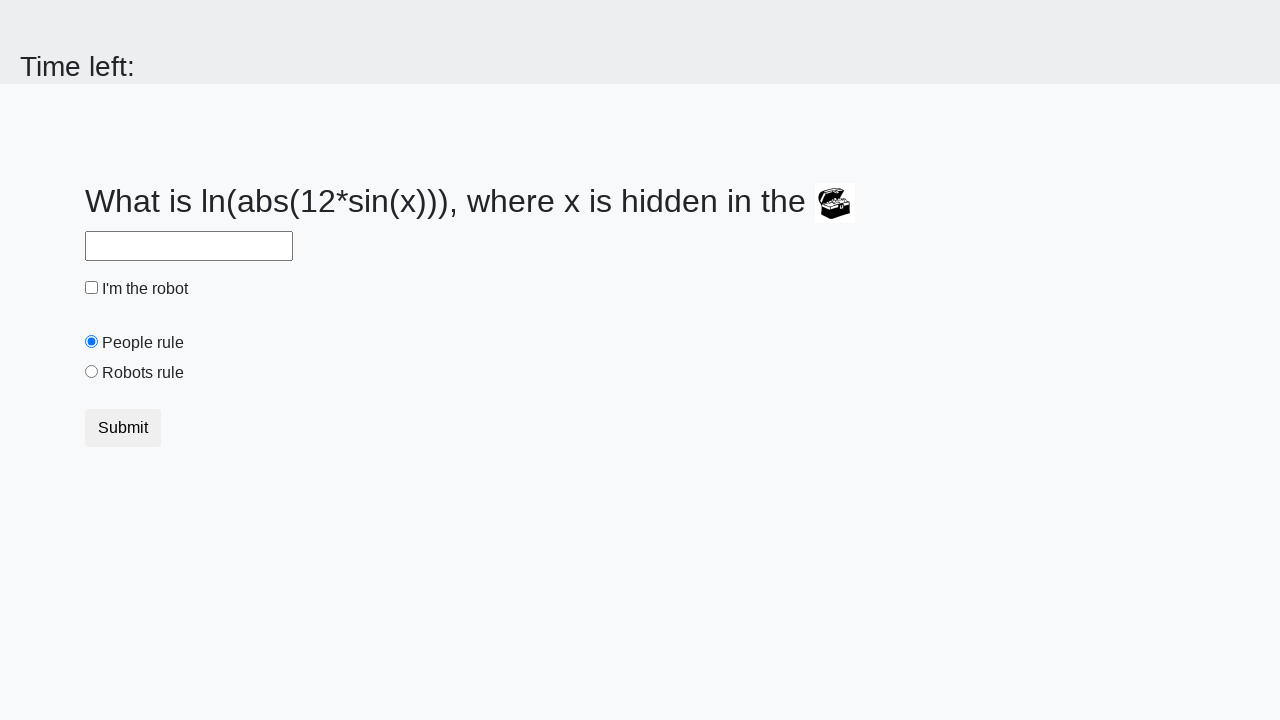

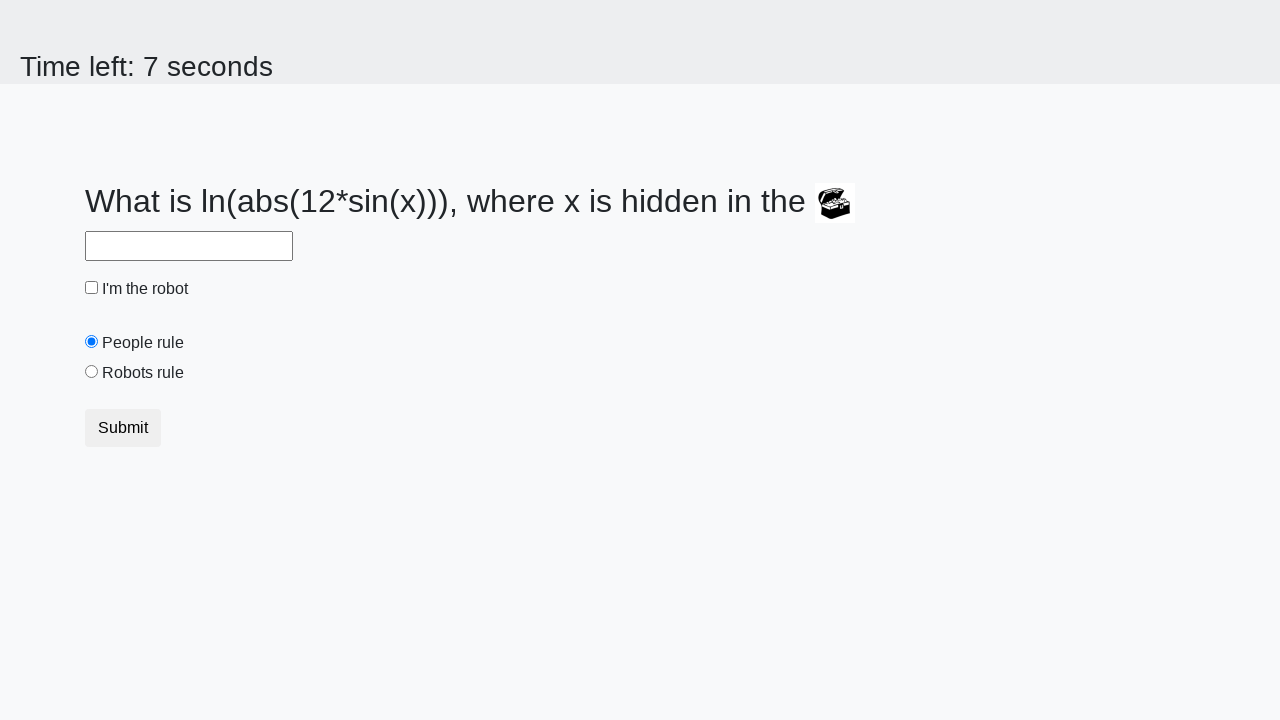